Tests that todo data persists after page reload, including completion state.

Starting URL: https://demo.playwright.dev/todomvc

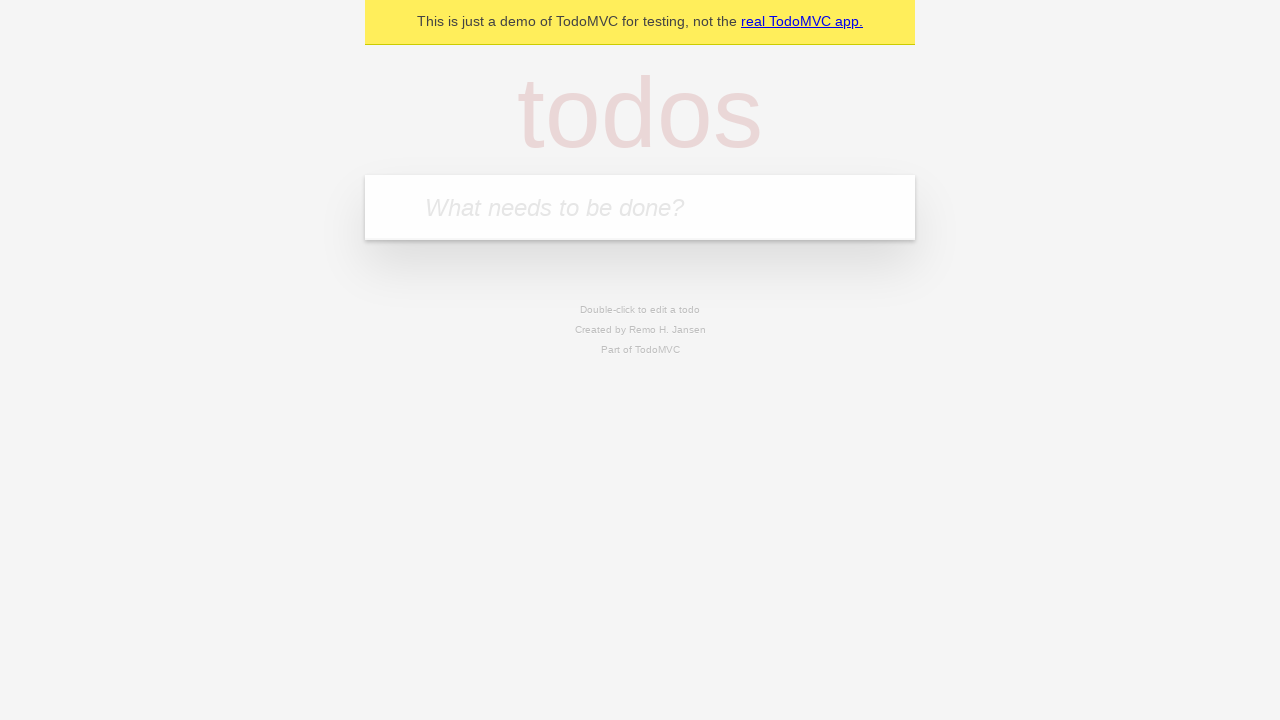

Filled todo input with 'buy some cheese' on internal:attr=[placeholder="What needs to be done?"i]
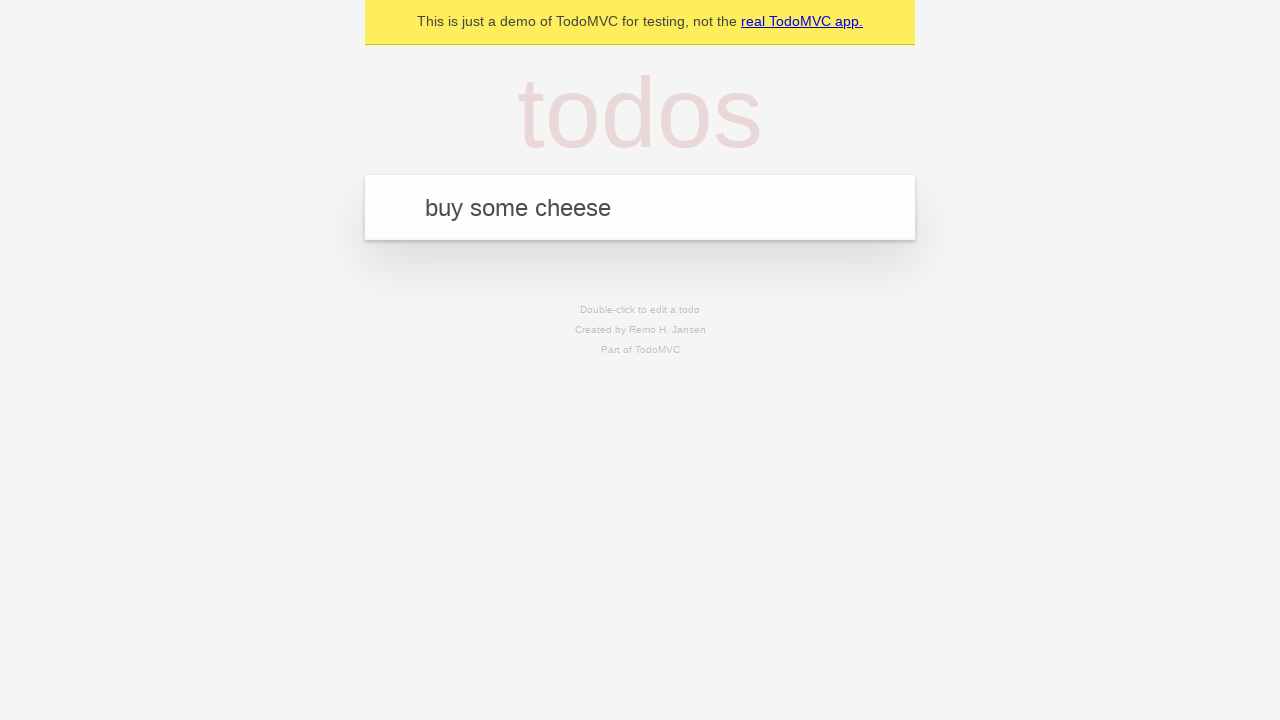

Pressed Enter to add first todo on internal:attr=[placeholder="What needs to be done?"i]
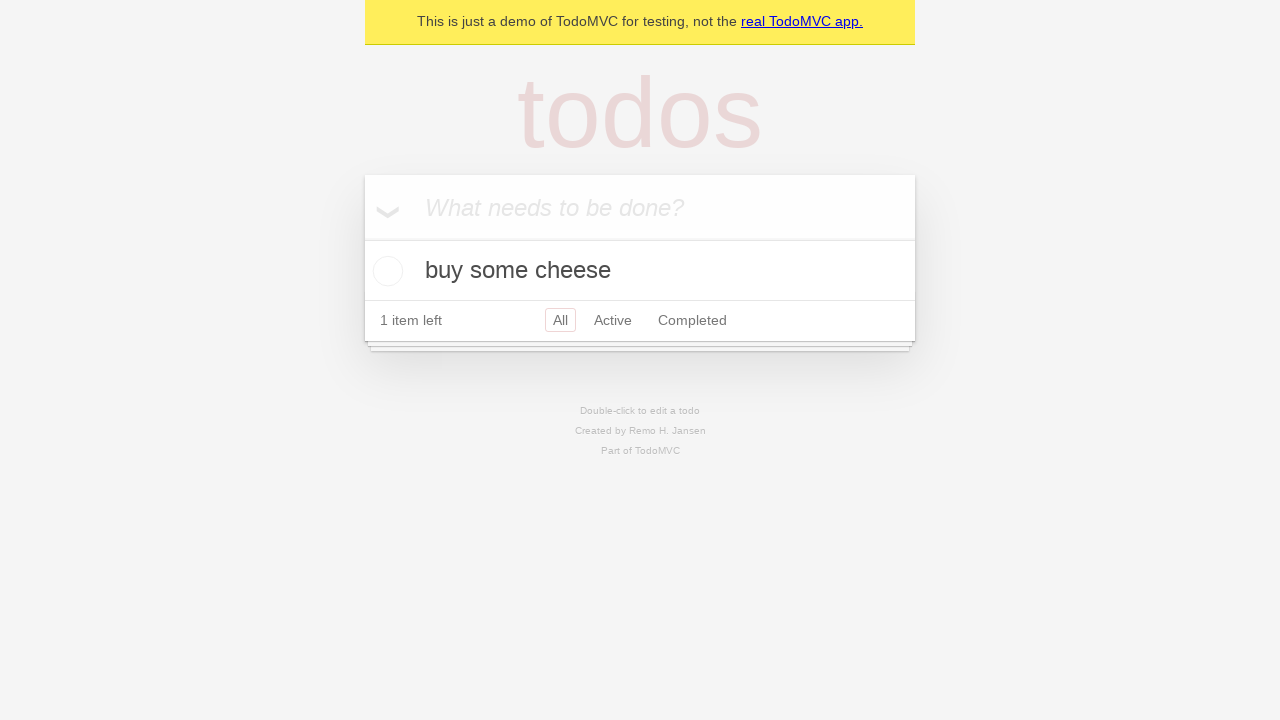

Filled todo input with 'feed the cat' on internal:attr=[placeholder="What needs to be done?"i]
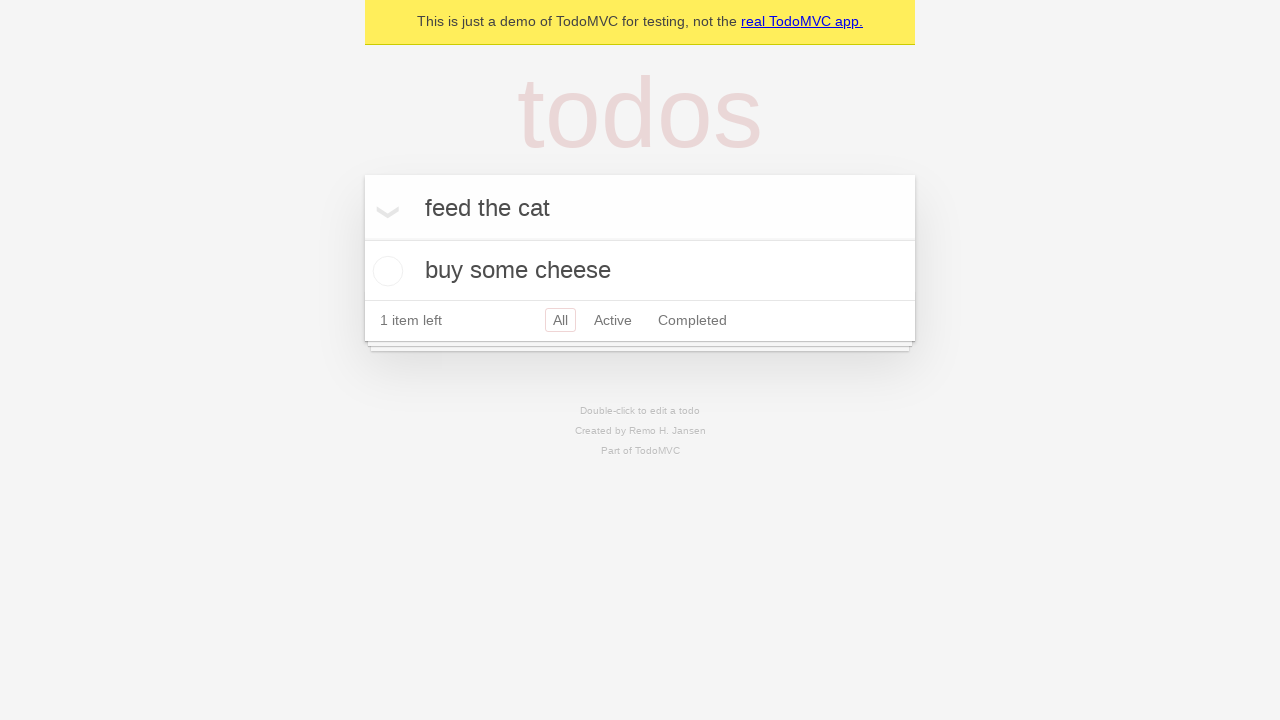

Pressed Enter to add second todo on internal:attr=[placeholder="What needs to be done?"i]
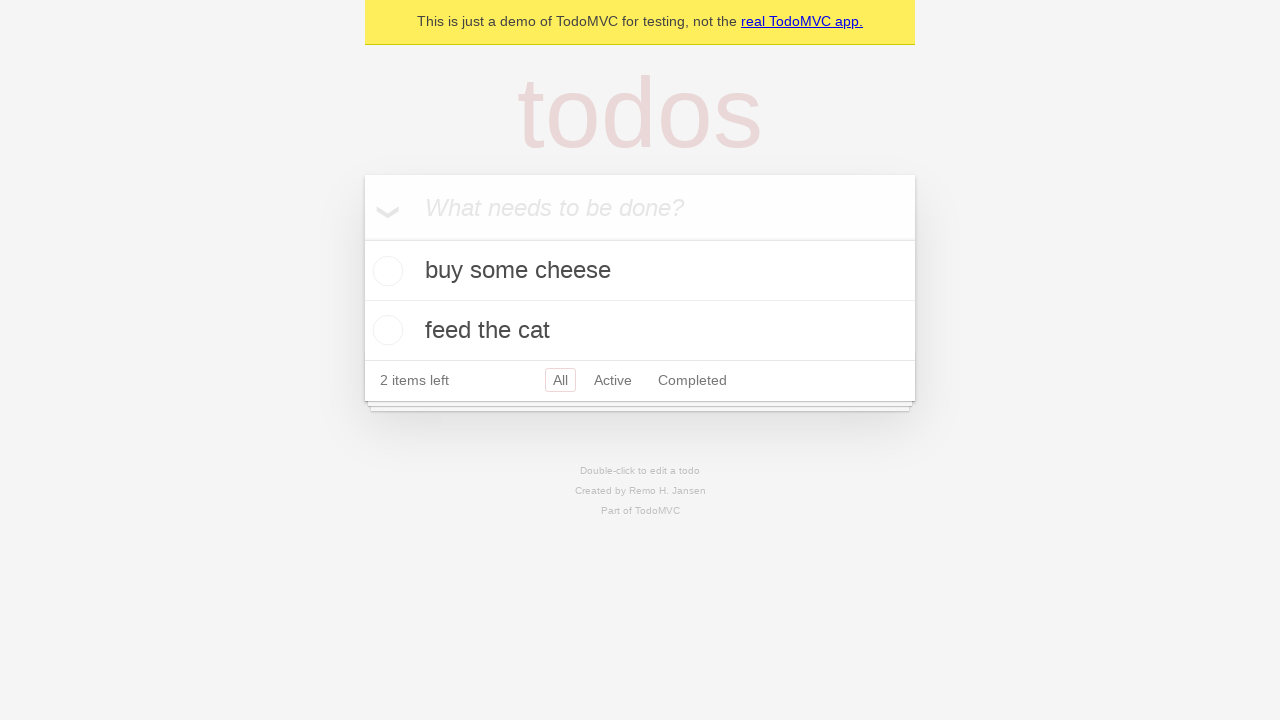

Checked first todo to mark as completed at (385, 271) on internal:testid=[data-testid="todo-item"s] >> nth=0 >> internal:role=checkbox
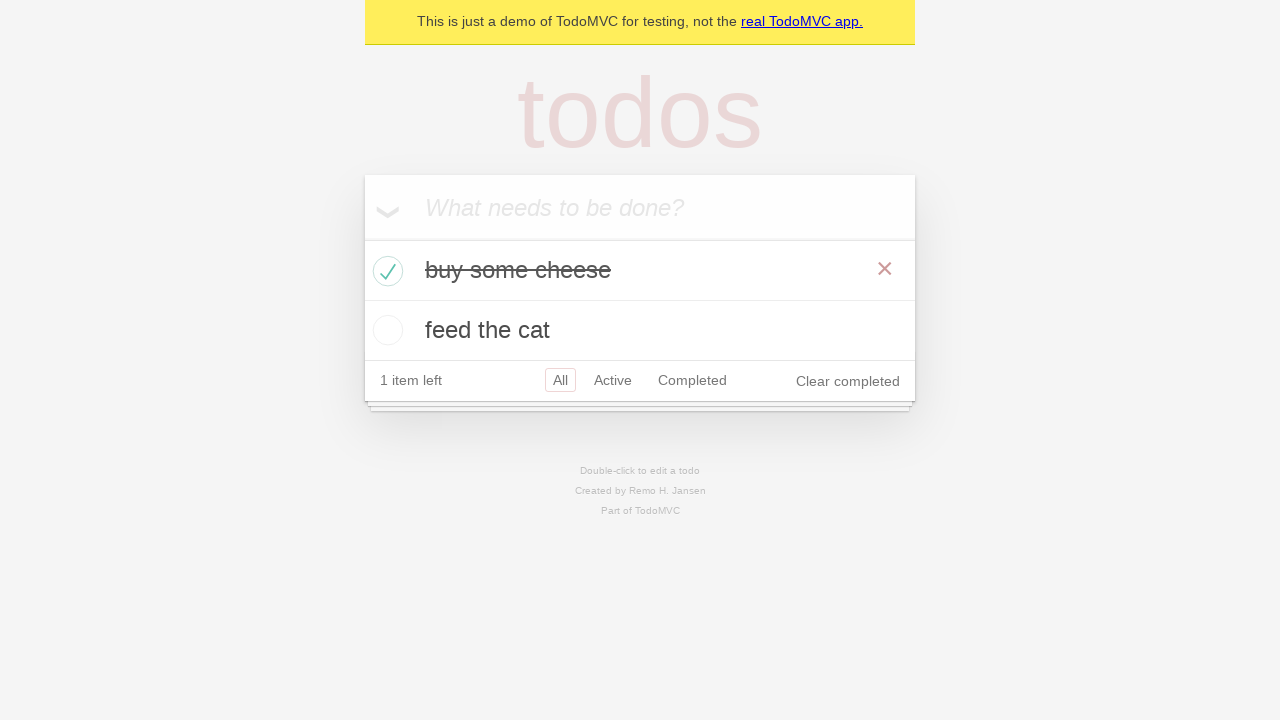

Reloaded the page
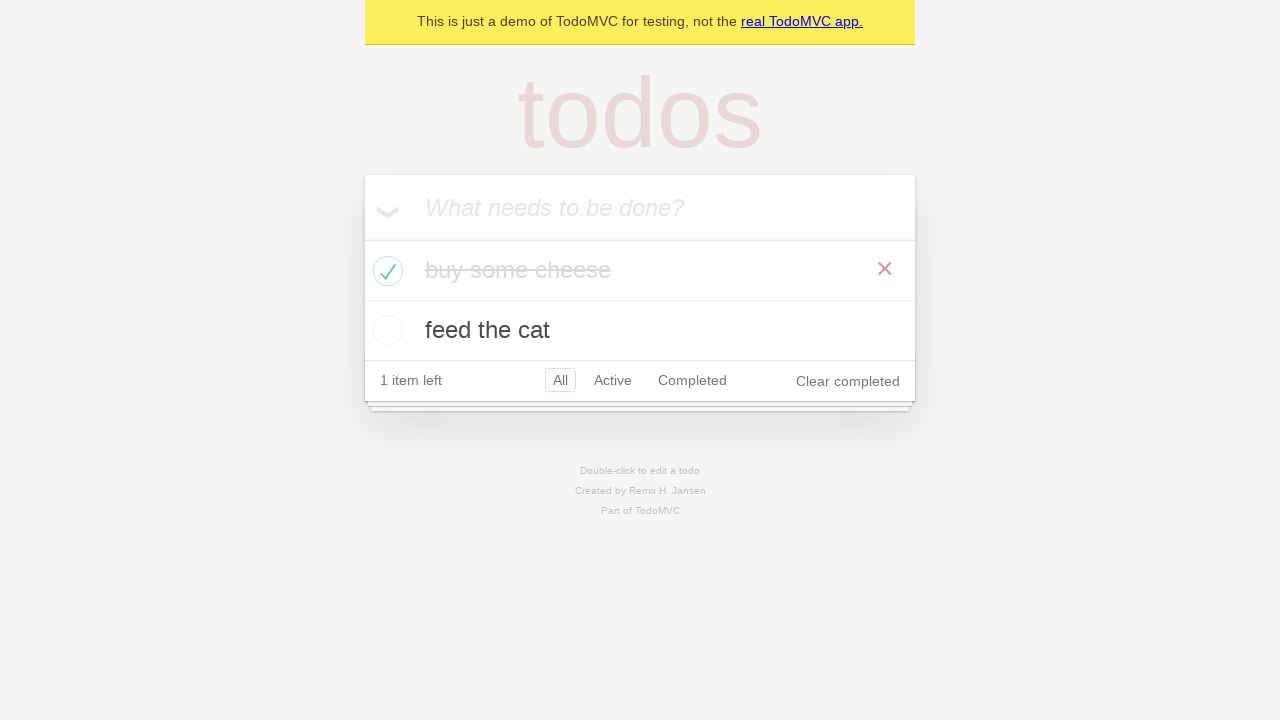

Verified todos persisted after page reload
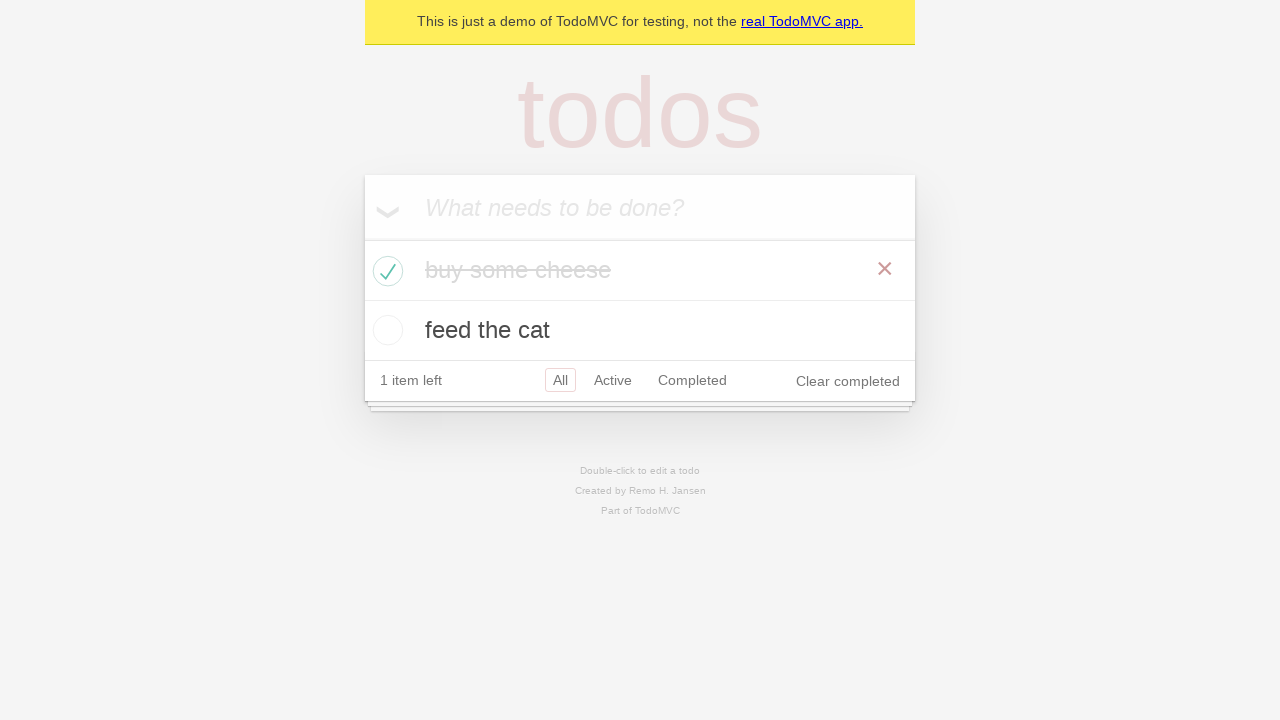

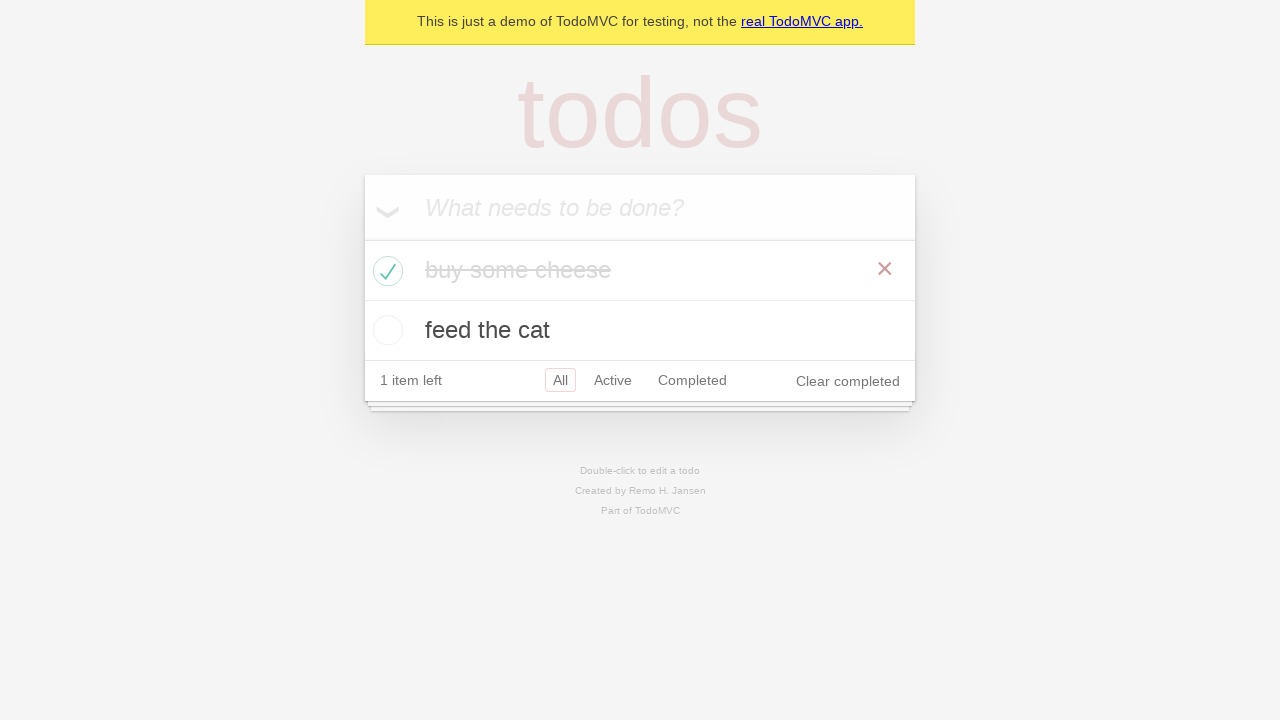